Tests clicking on an SVG element on the Bootstrap Icons website to demonstrate handling SVG elements in browser automation

Starting URL: https://icons.getbootstrap.com/

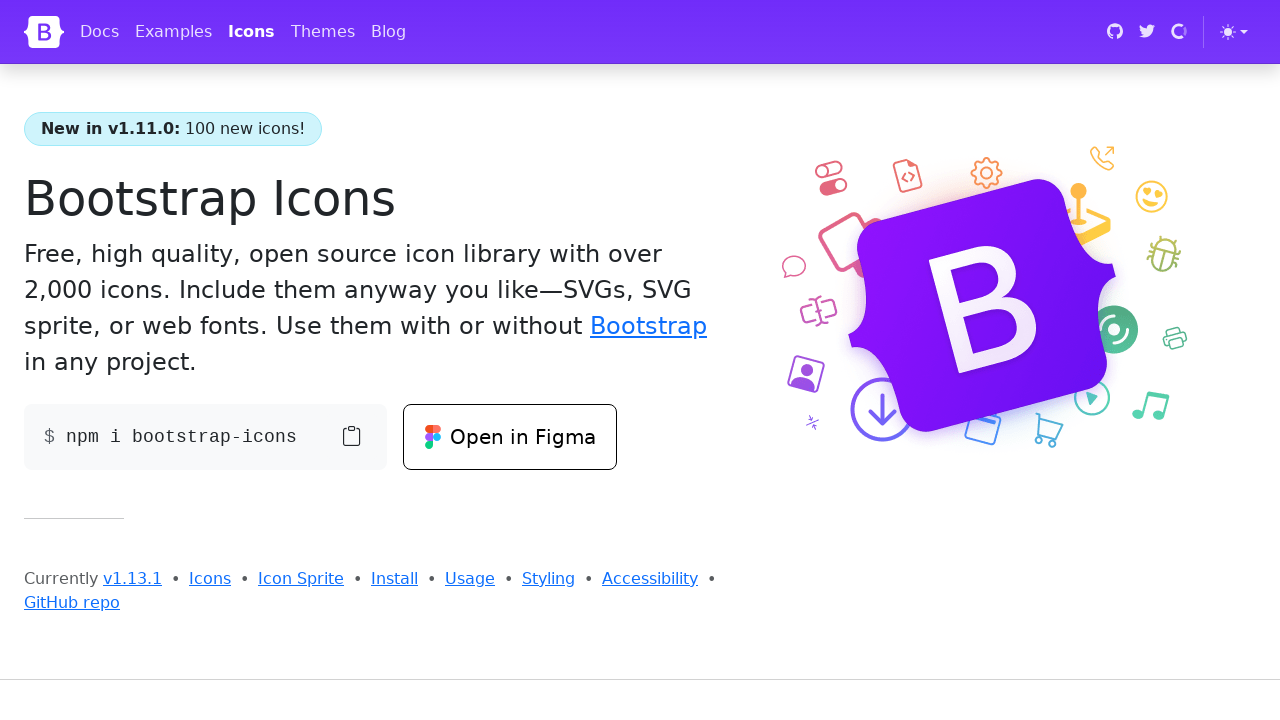

Clicked on SVG element with class 'd-block my-1' using XPath at (44, 32) on xpath=//*[name()="svg" and @class="d-block my-1"]
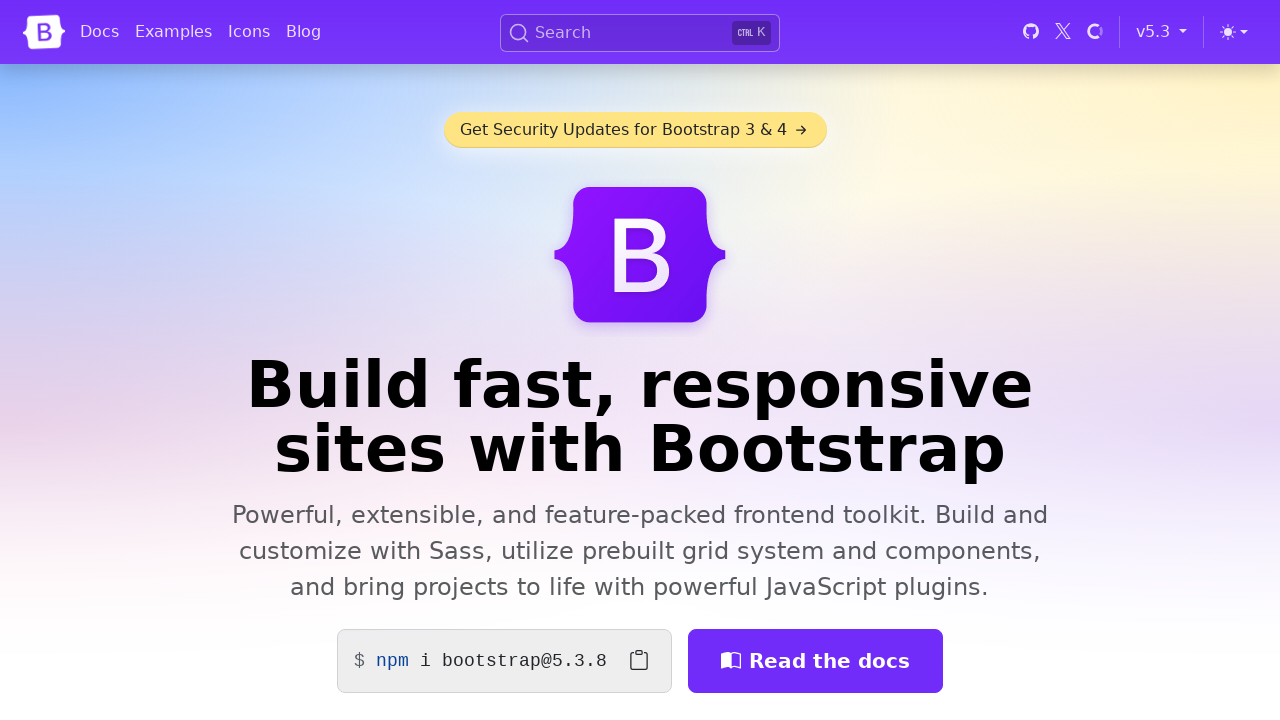

Waited 5 seconds for action to complete
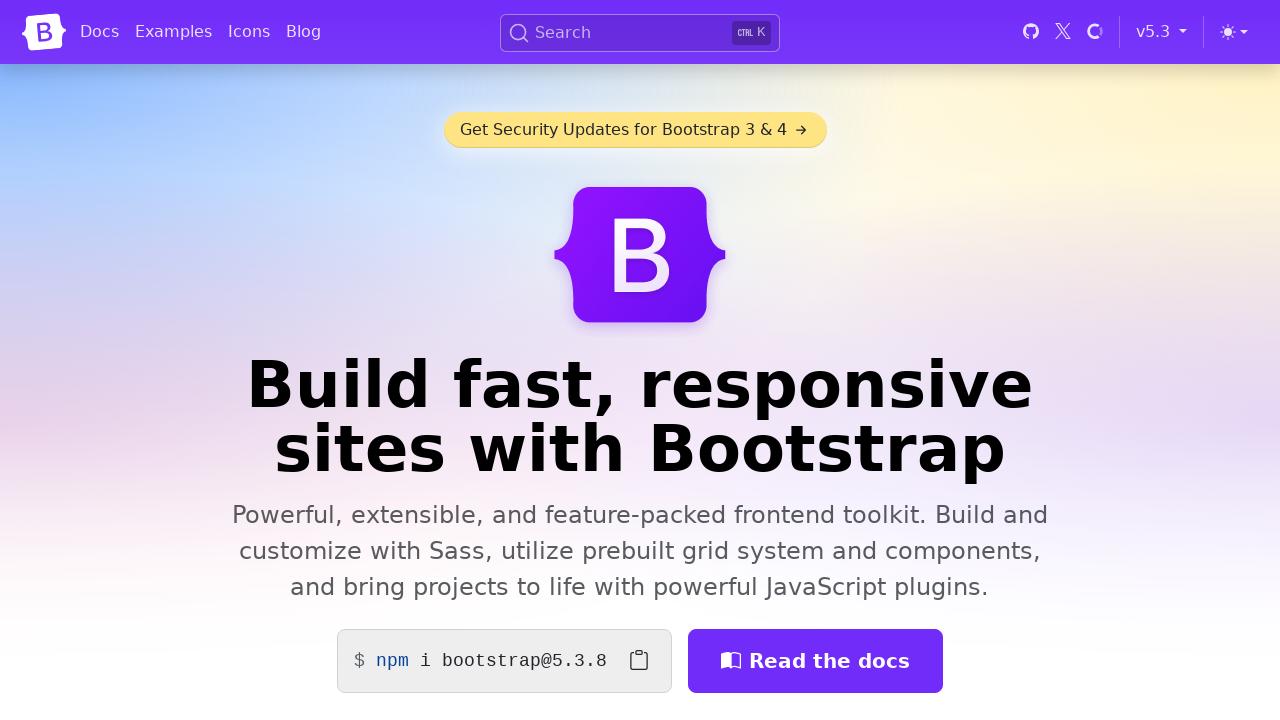

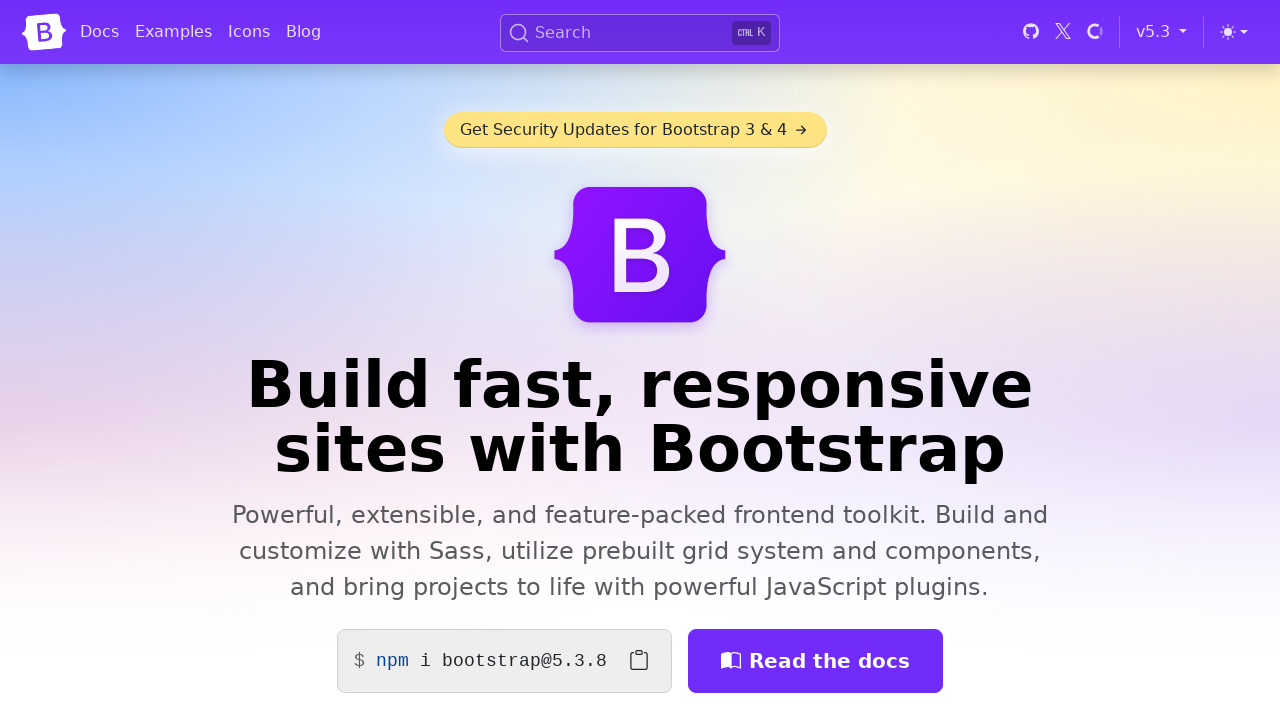